Tests the text box form on DemoQA by filling in user name, email, current address, and permanent address fields, then submitting and verifying the displayed results.

Starting URL: https://demoqa.com/text-box

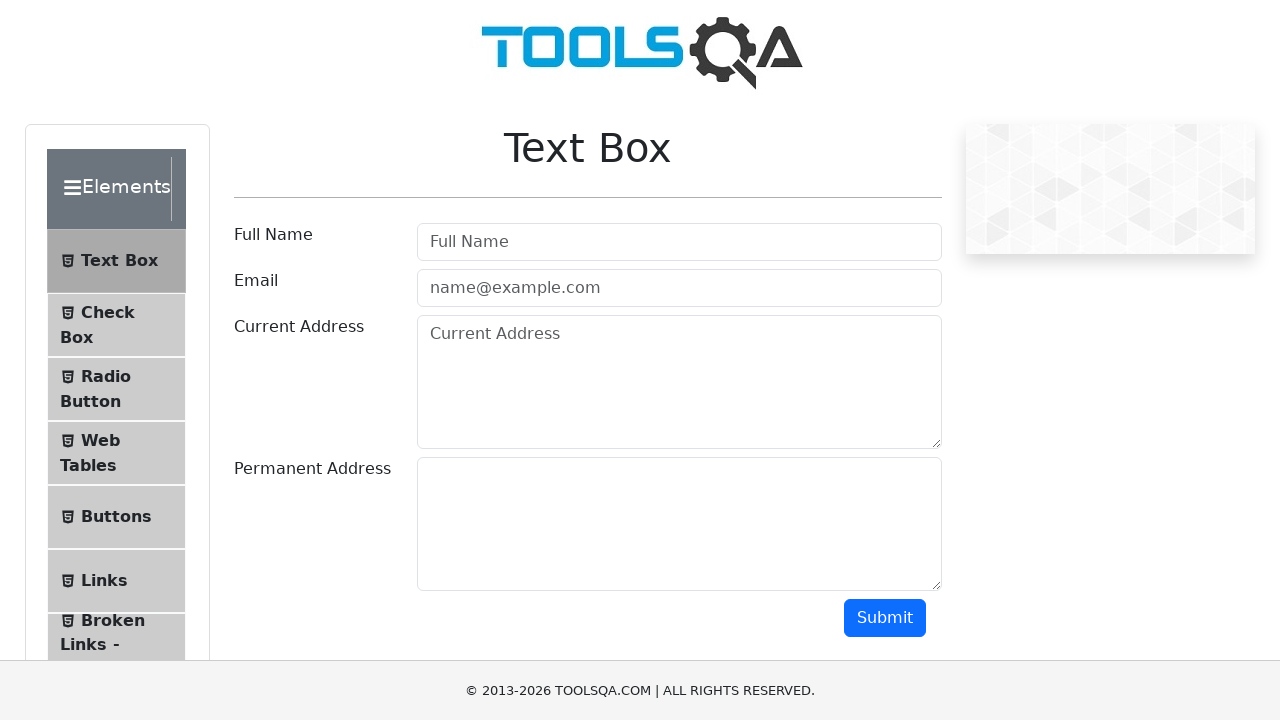

Filled userName field with 'Anna Kanunnikova' on #userName
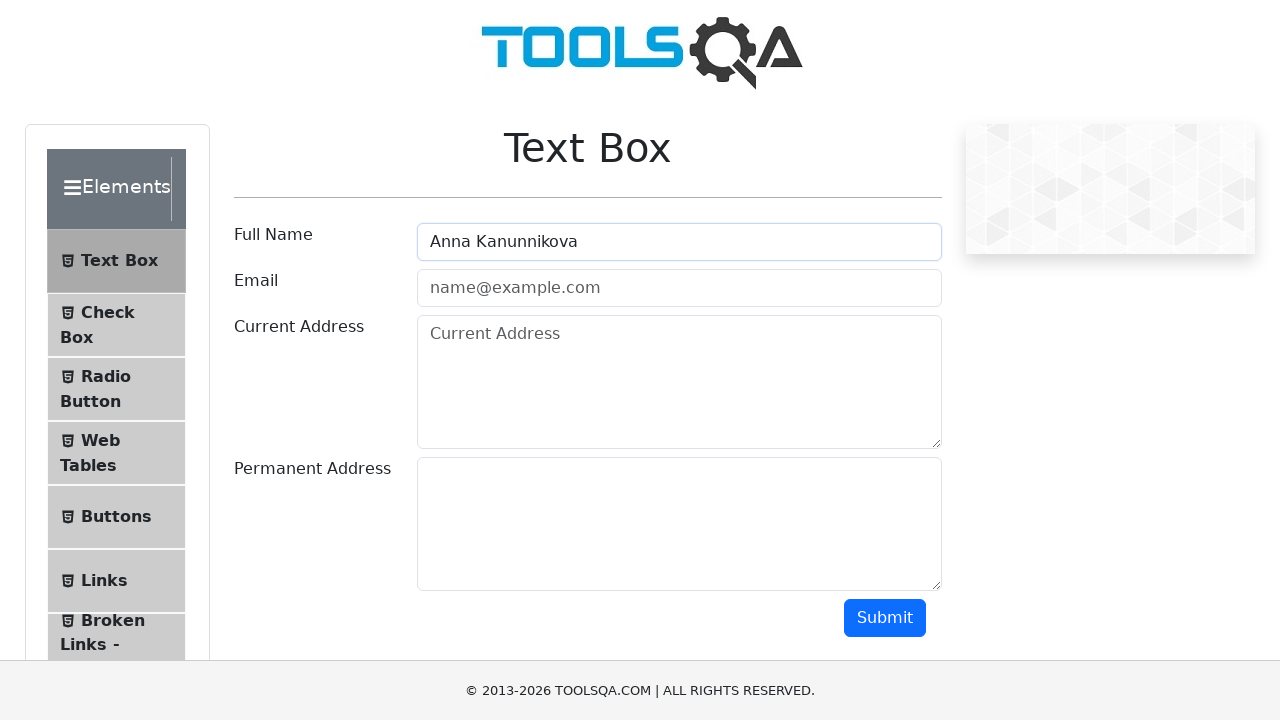

Filled userEmail field with 'avkanunnikova@gmail.com' on #userEmail
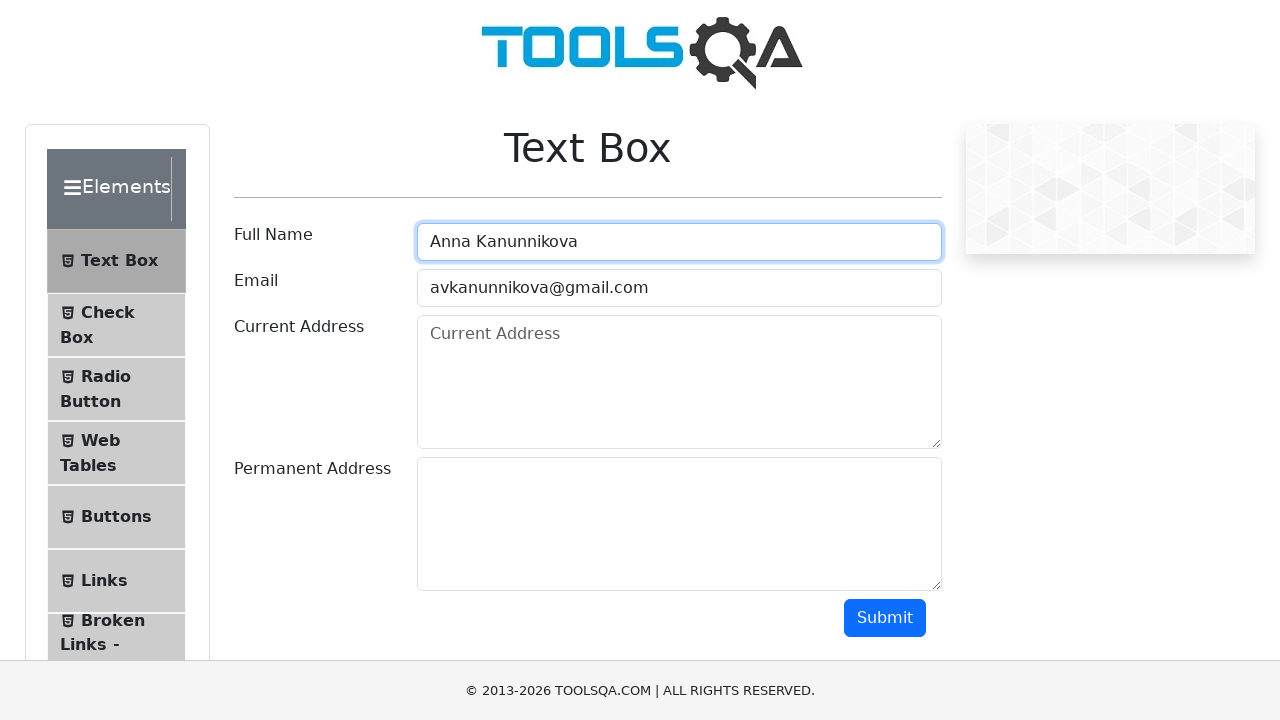

Filled currentAddress field with 'Funchal, Madeira' on #currentAddress
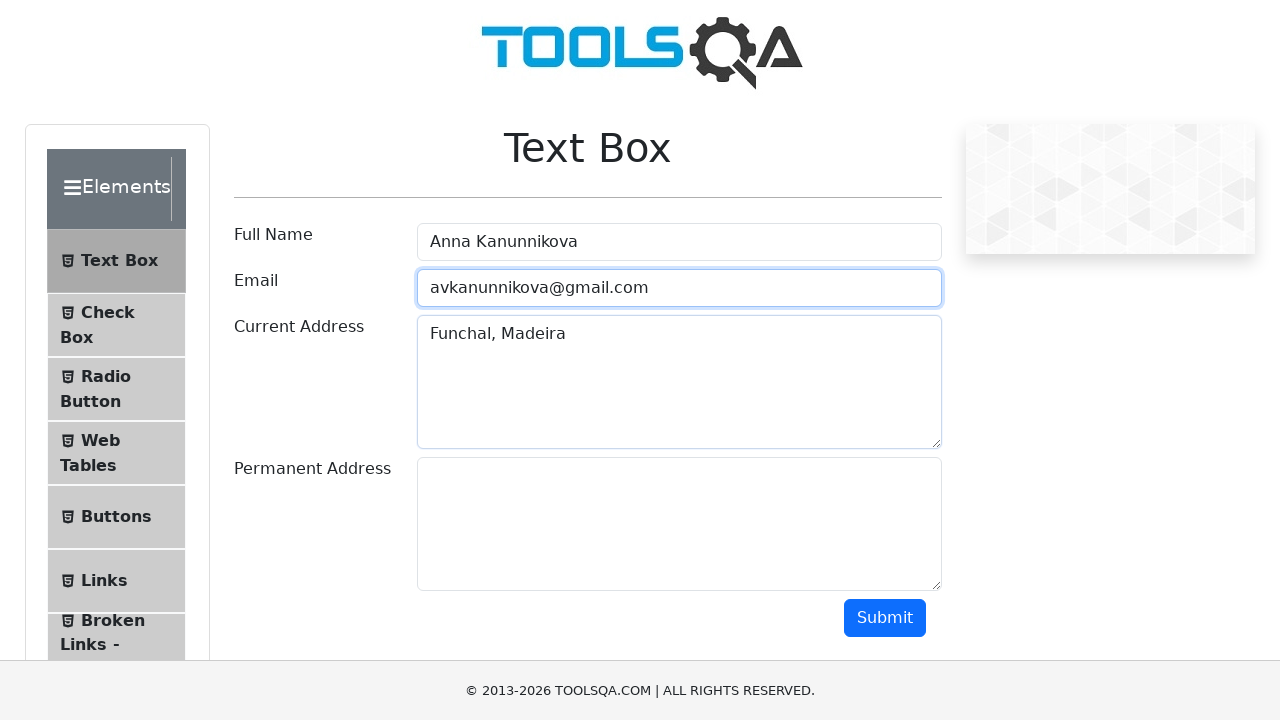

Filled permanentAddress field with 'California, USA' on #permanentAddress
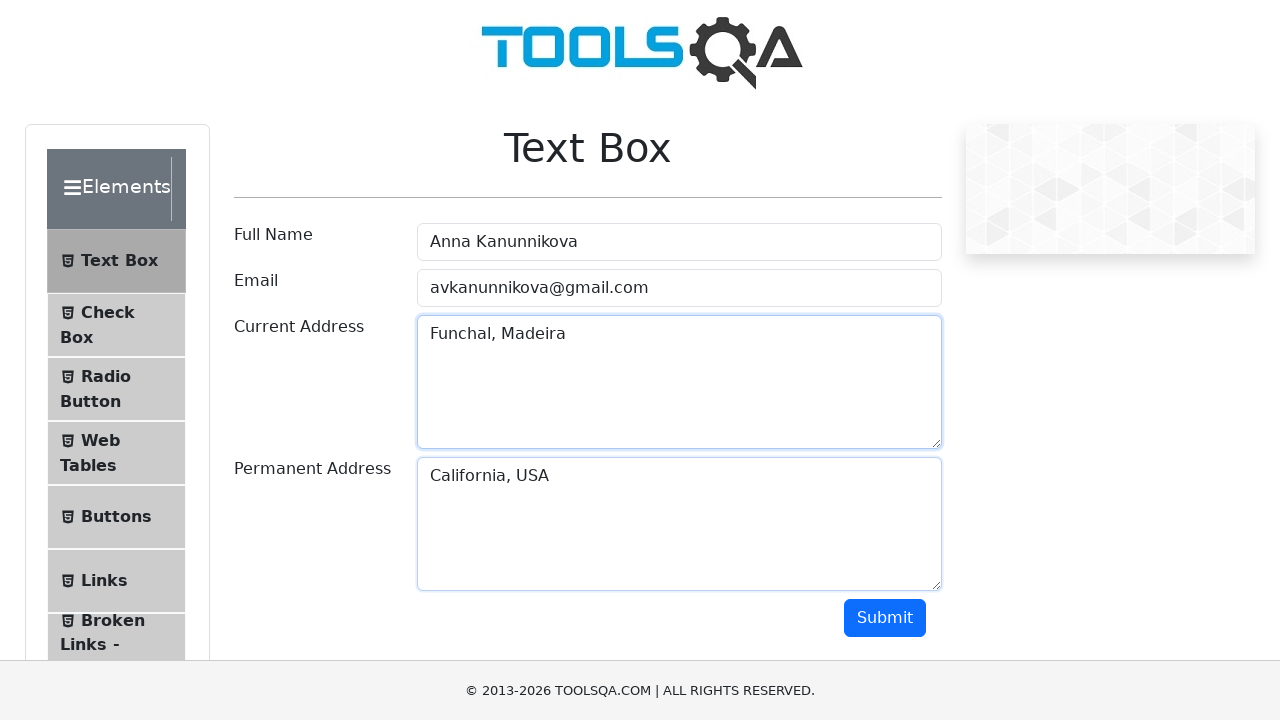

Clicked Submit button to submit the form at (885, 618) on #submit
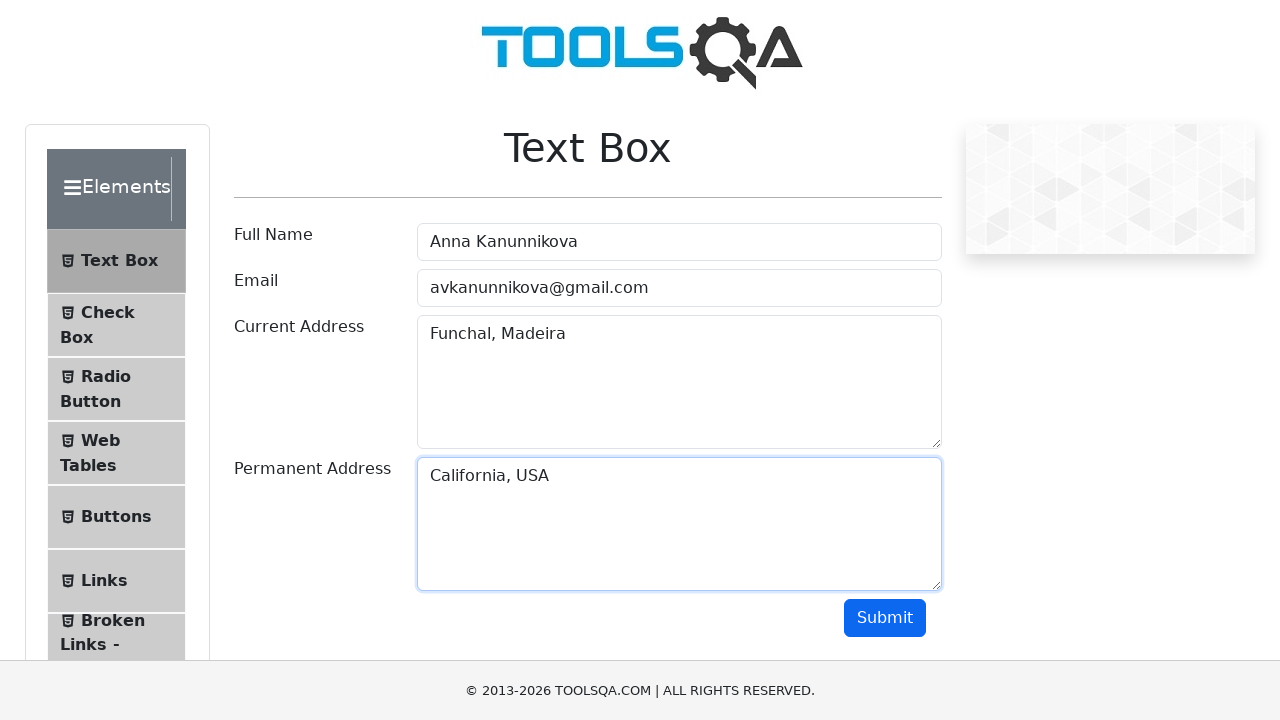

Results section loaded with name field visible
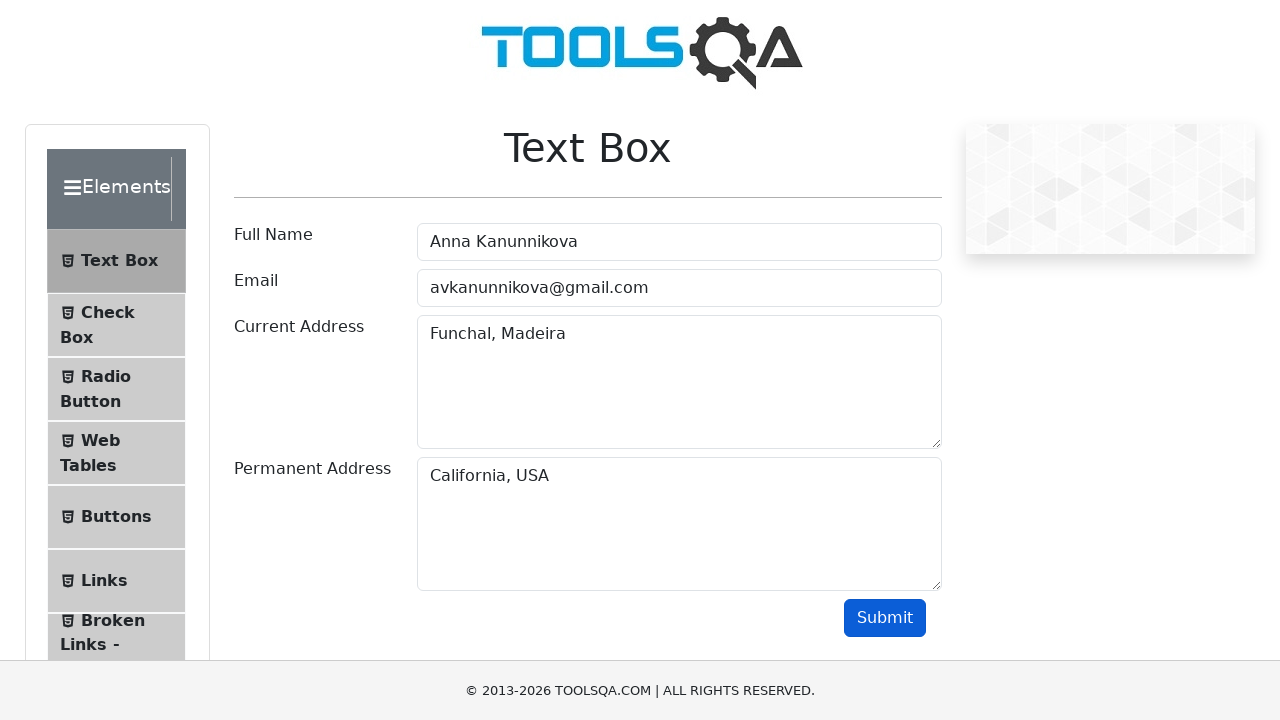

Verified that submitted name 'Anna Kanunnikova' appears in results
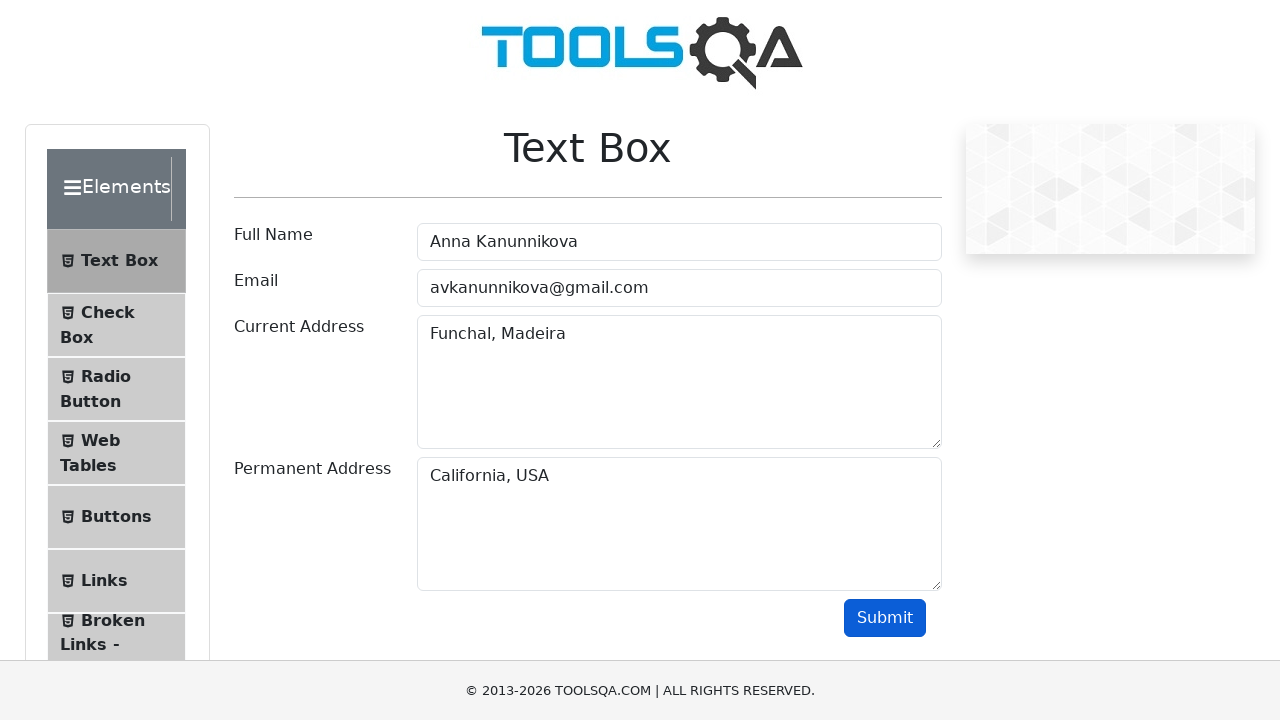

Verified that submitted email 'avkanunnikova@gmail.com' appears in results
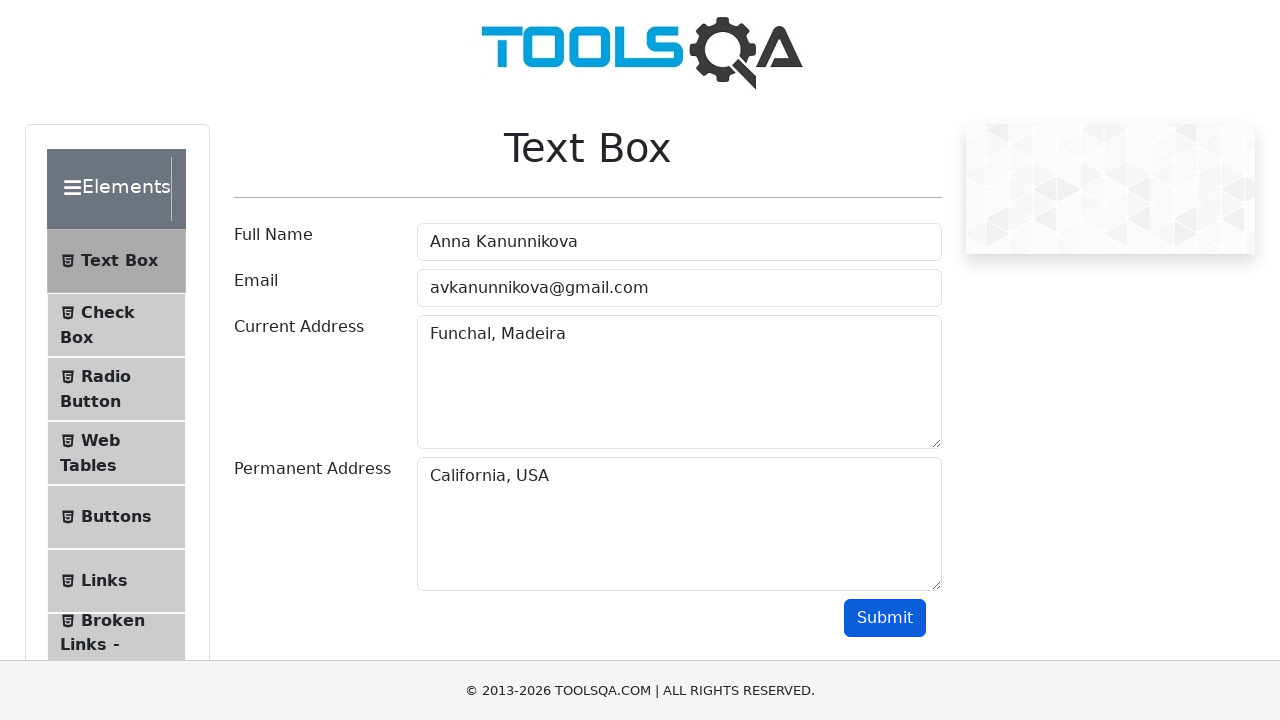

Verified that submitted current address 'Funchal, Madeira' appears in results
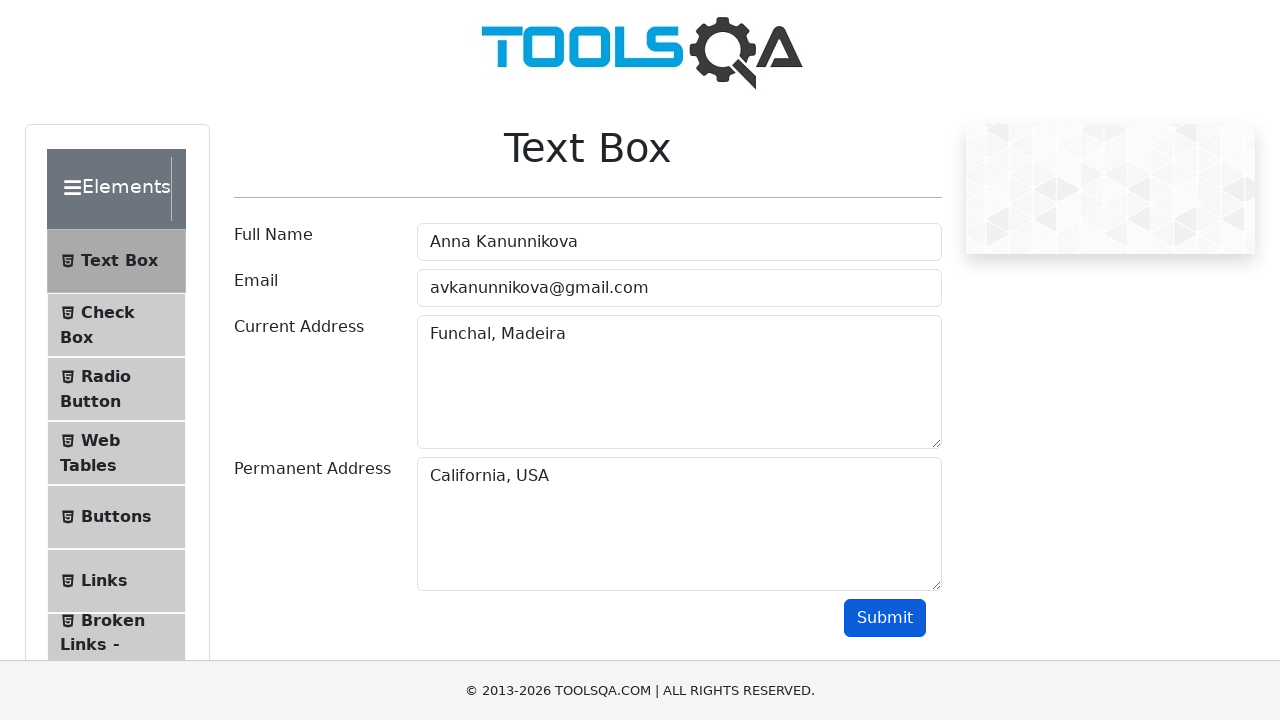

Verified that submitted permanent address 'California, USA' appears in results
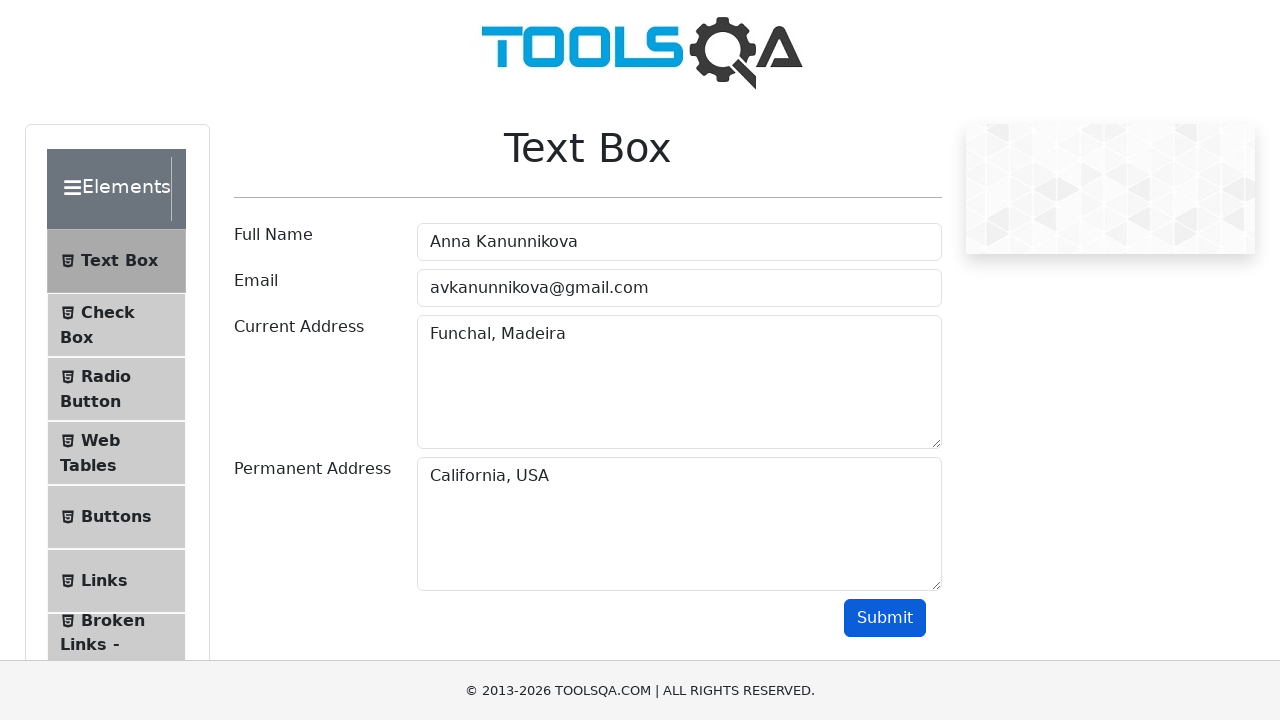

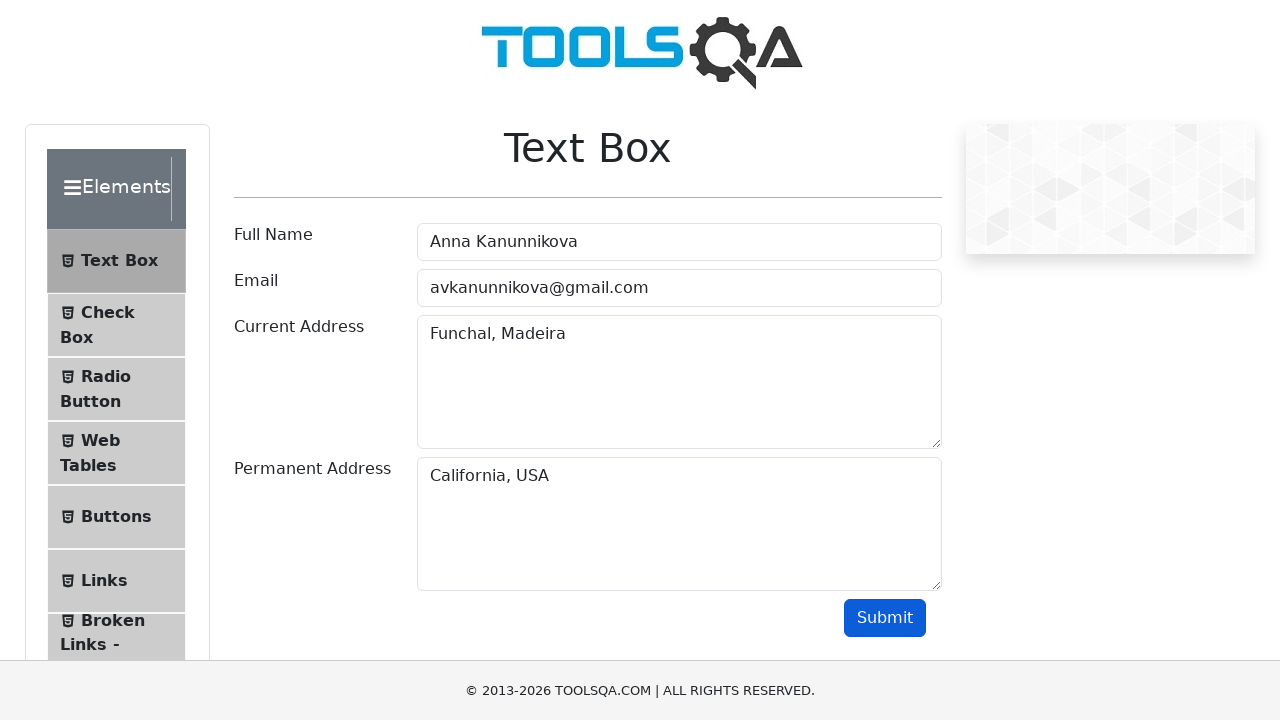